Tests that the employee table contains the expected number of employees (5) by counting table rows.

Starting URL: http://automationbykrishna.com/

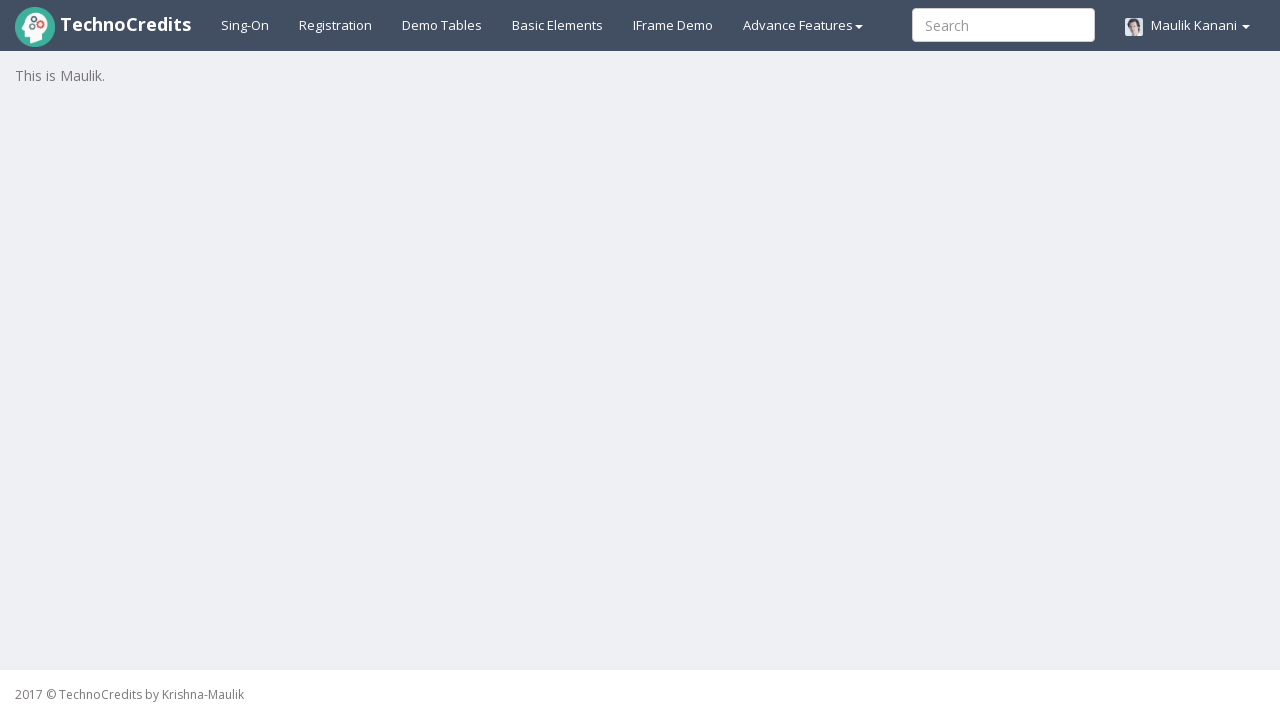

Clicked on demo table link at (442, 25) on #demotable
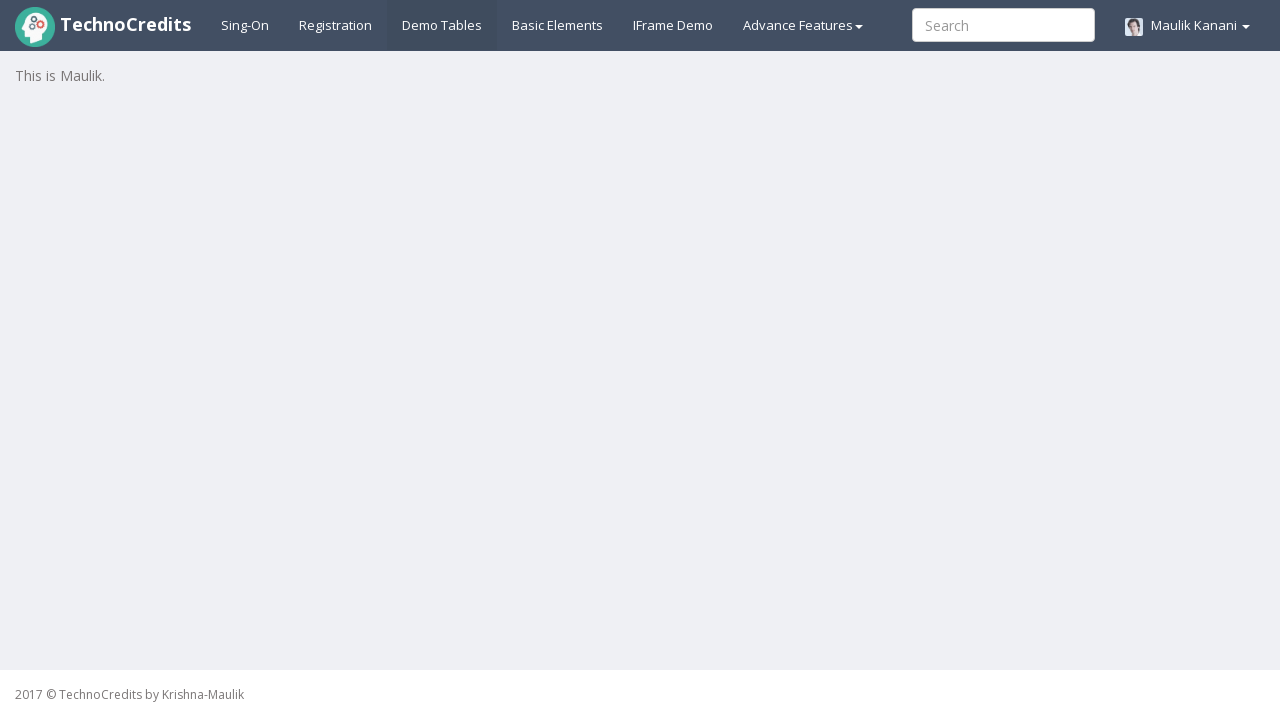

Employee table loaded with tbody rows
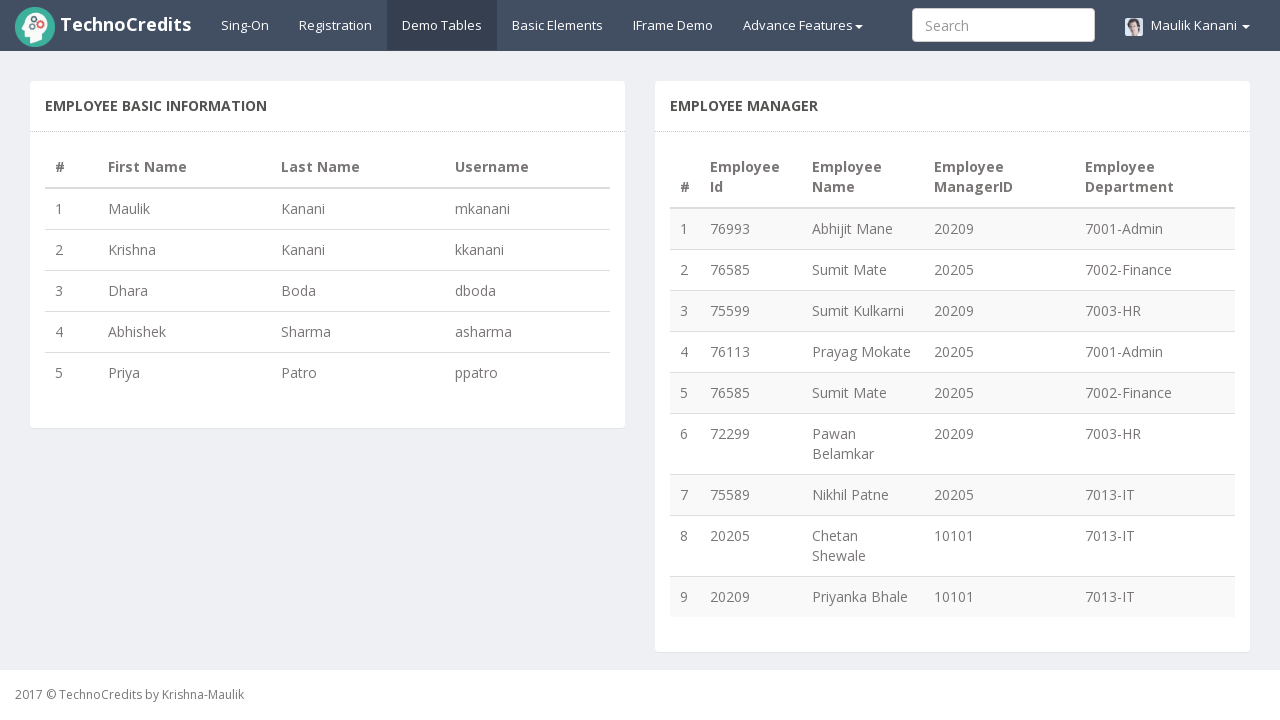

Located all table rows in employee table
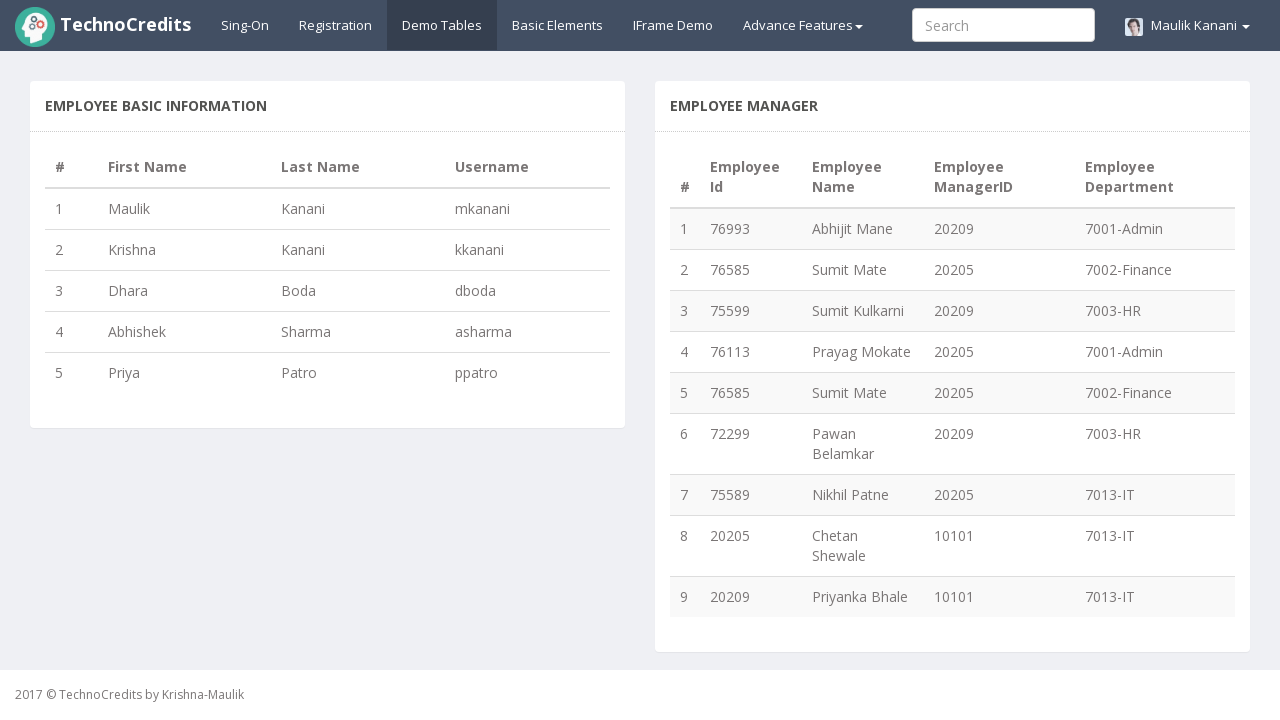

Verified that employee table contains exactly 5 employees
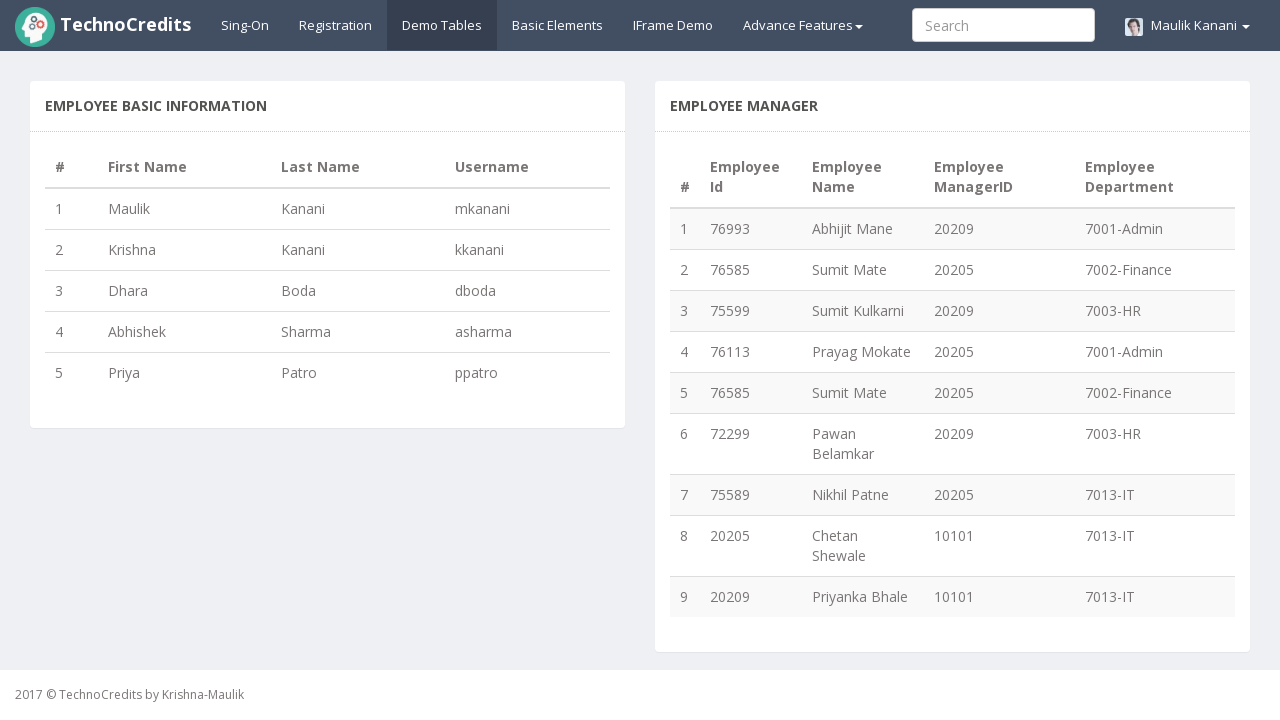

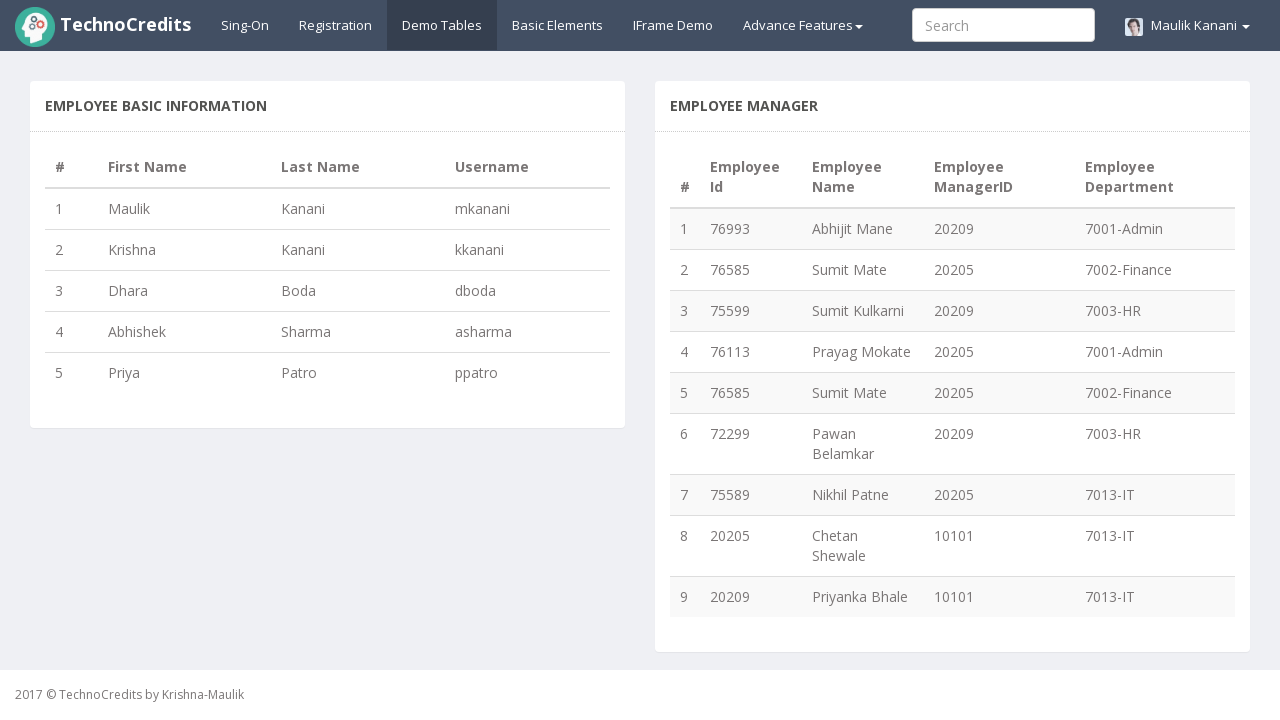